Tests the search functionality by entering "Java" in the search field and submitting

Starting URL: https://news.ycombinator.com/

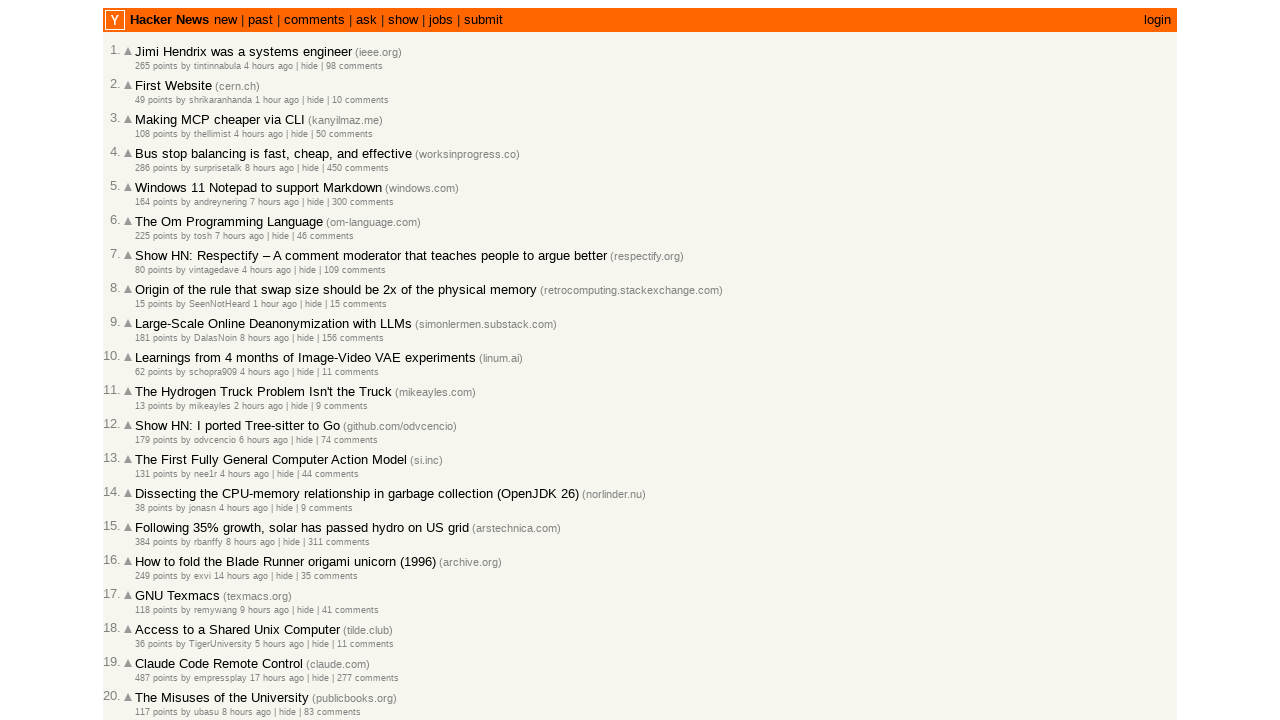

Filled search field with 'Java' on input[name='q']
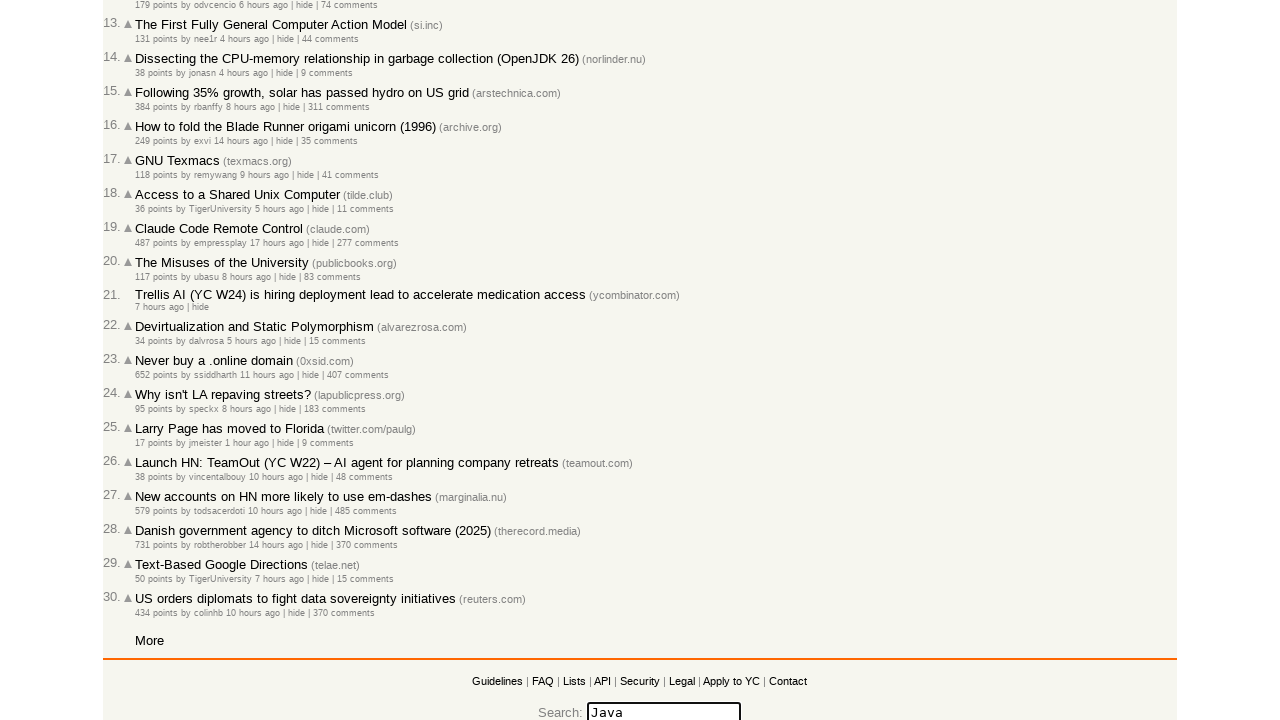

Pressed Enter to submit search query on input[name='q']
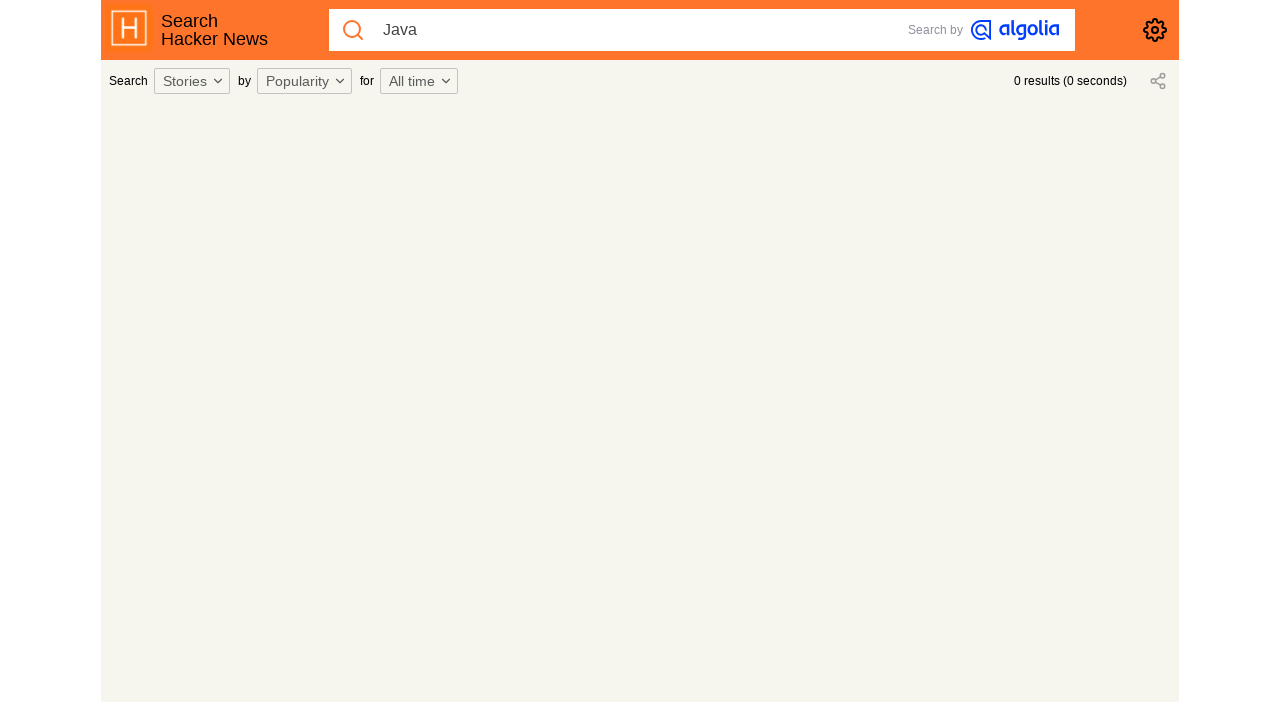

Verified redirect to search results page with Java query
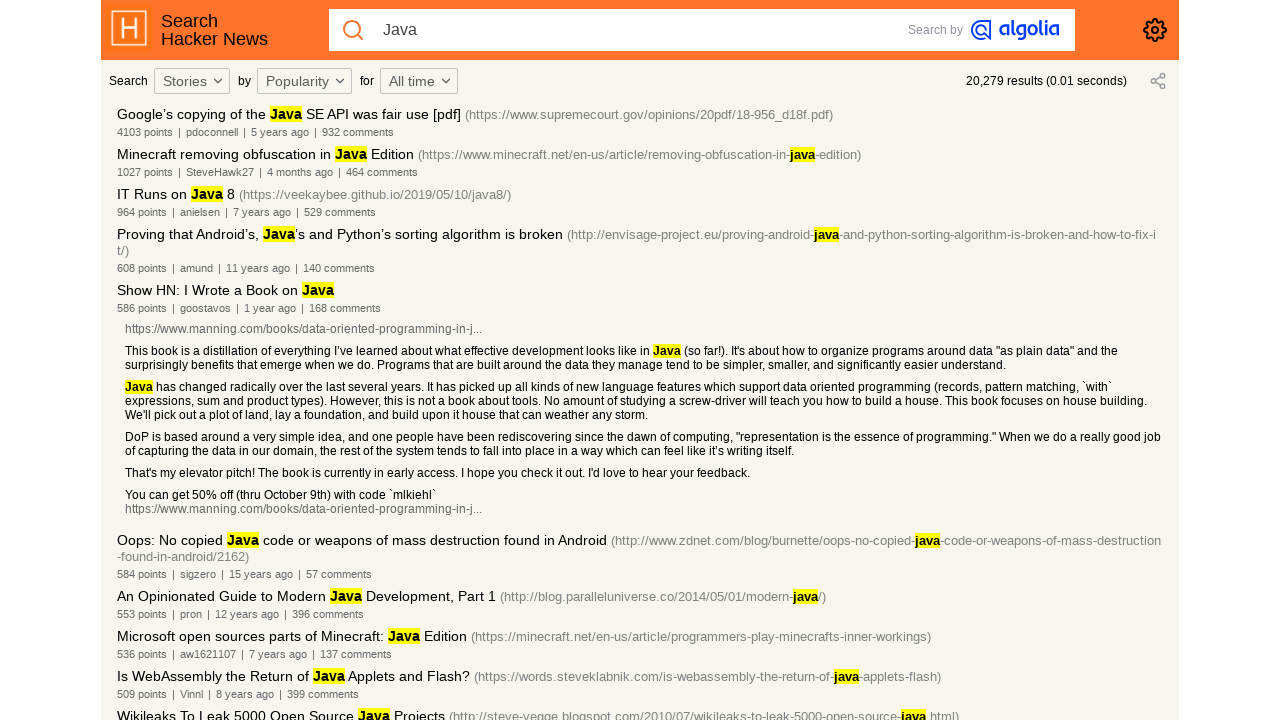

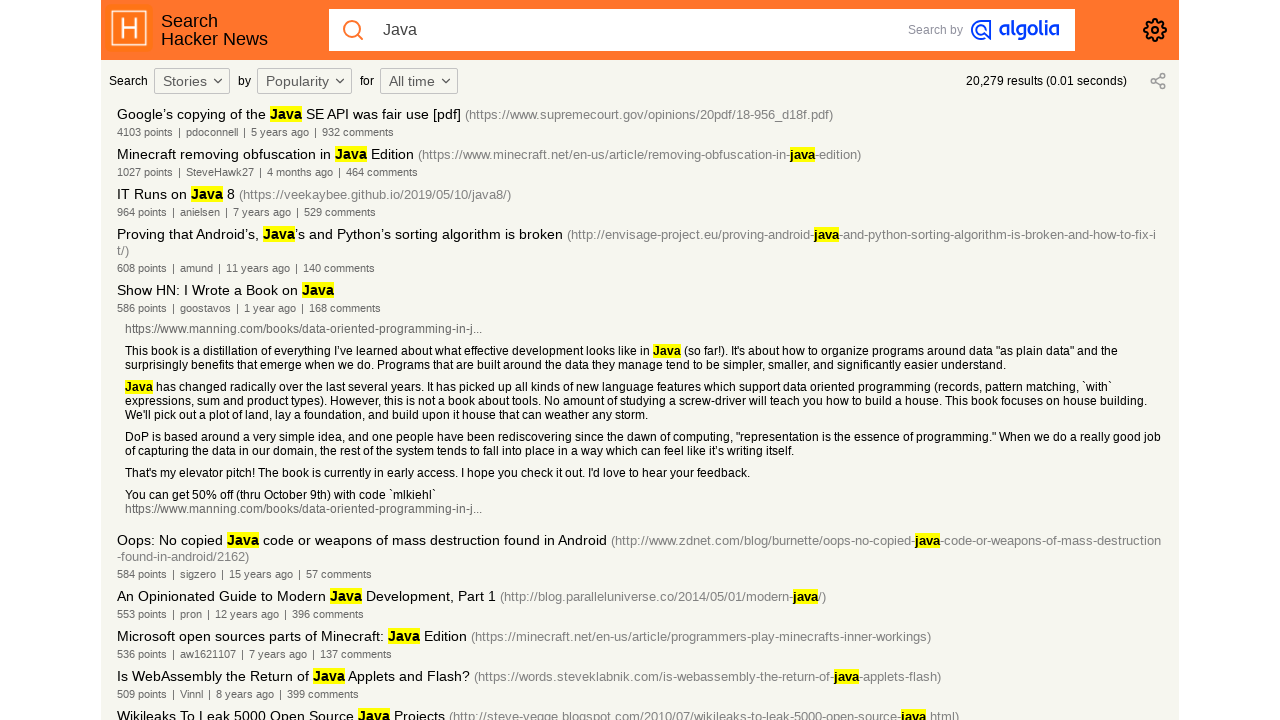